Tests marking individual todo items as complete by clicking their checkboxes.

Starting URL: https://demo.playwright.dev/todomvc

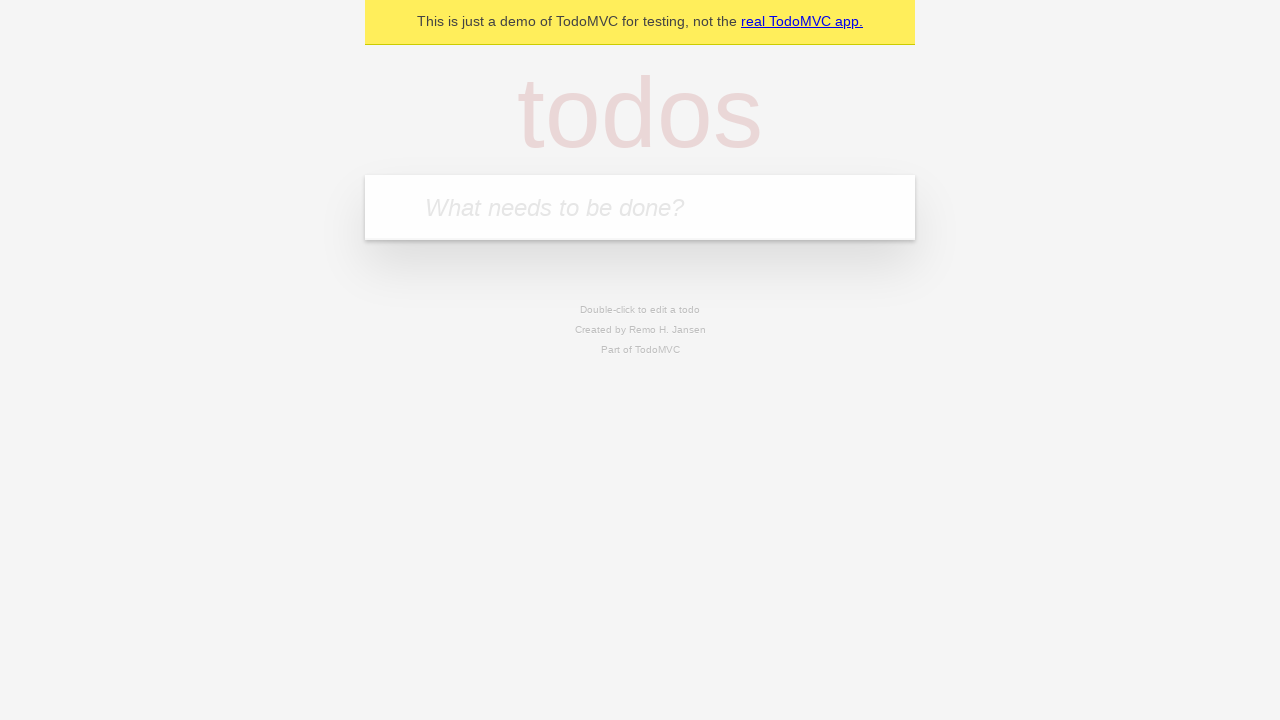

Located the todo input field
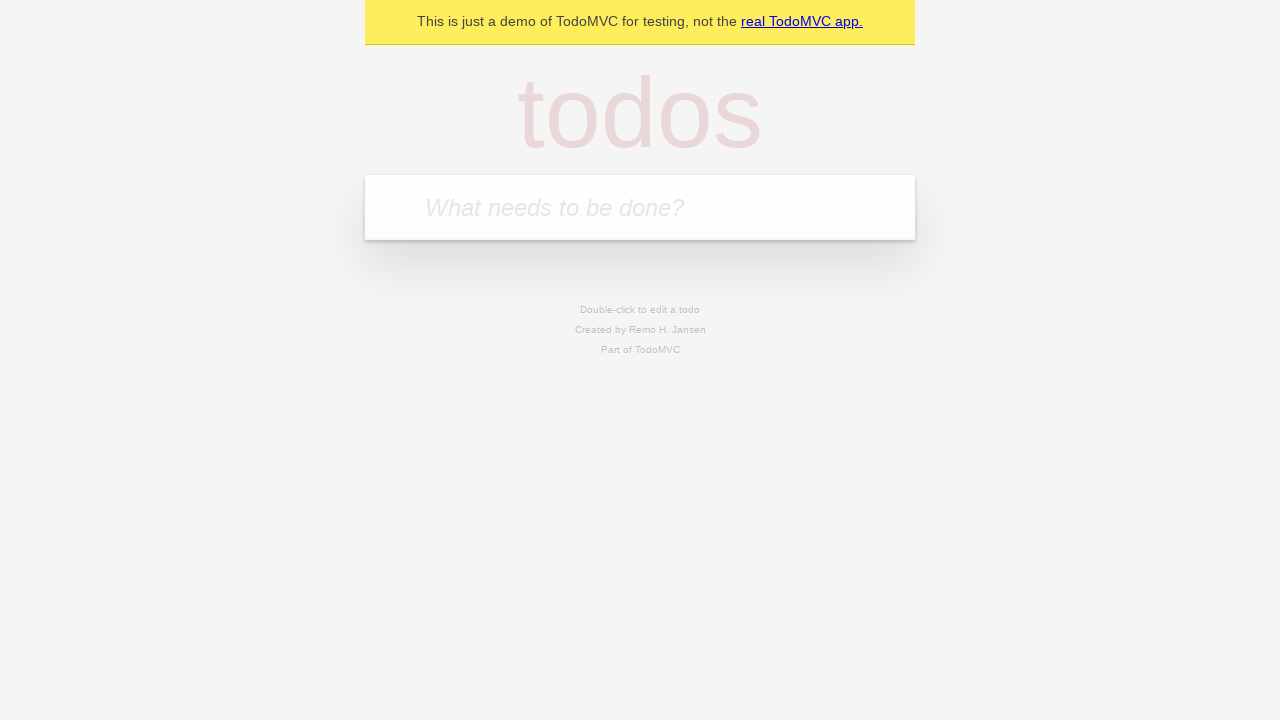

Filled first todo item with 'buy some cheese' on internal:attr=[placeholder="What needs to be done?"i]
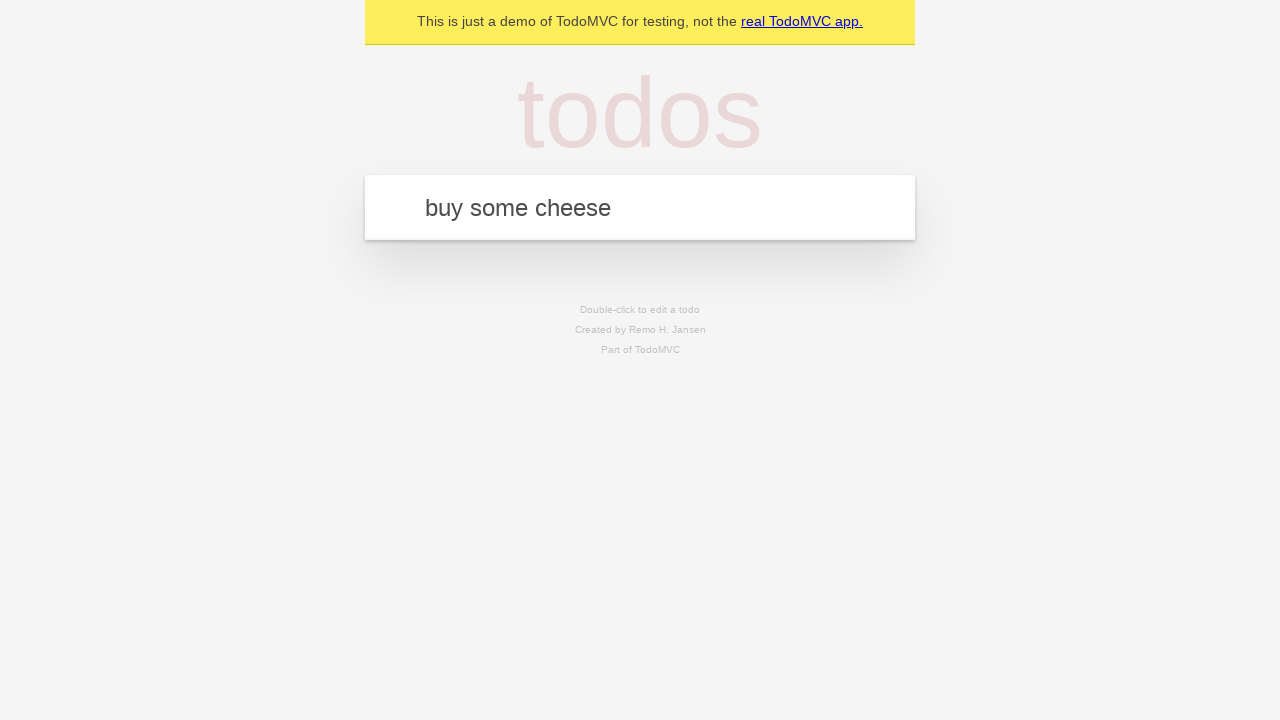

Pressed Enter to create first todo item on internal:attr=[placeholder="What needs to be done?"i]
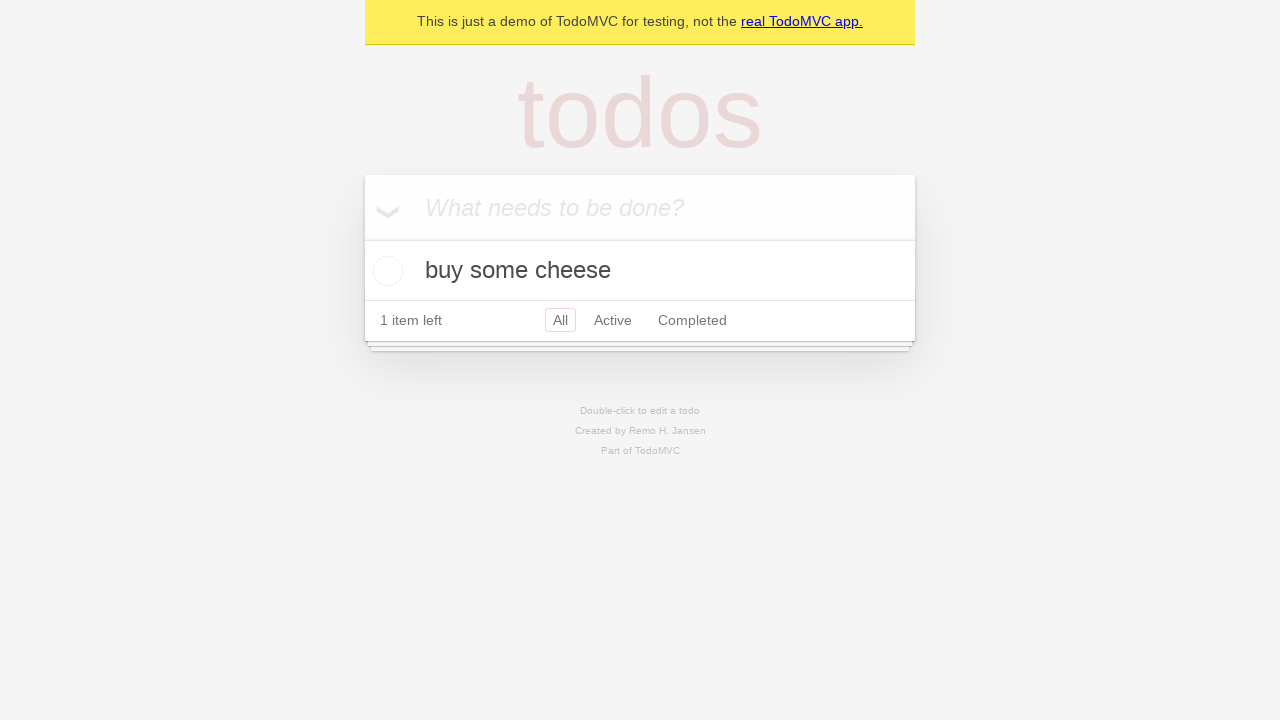

Filled second todo item with 'feed the cat' on internal:attr=[placeholder="What needs to be done?"i]
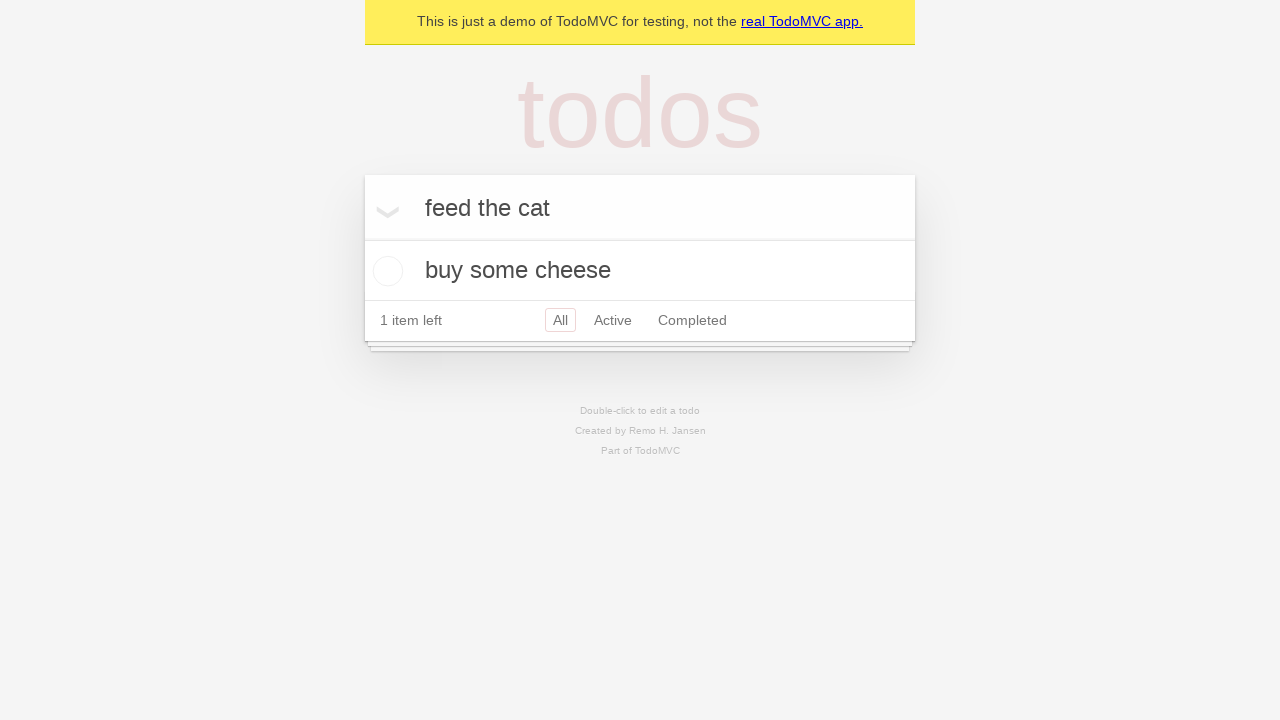

Pressed Enter to create second todo item on internal:attr=[placeholder="What needs to be done?"i]
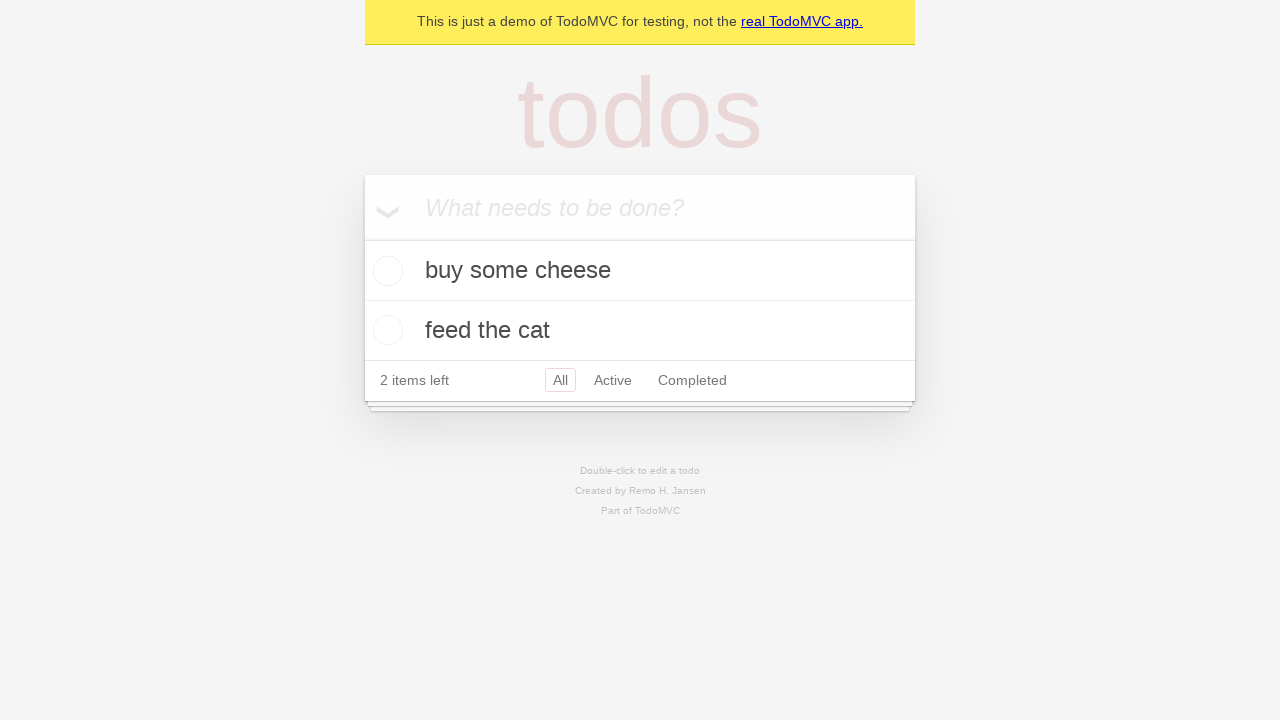

Located first todo item
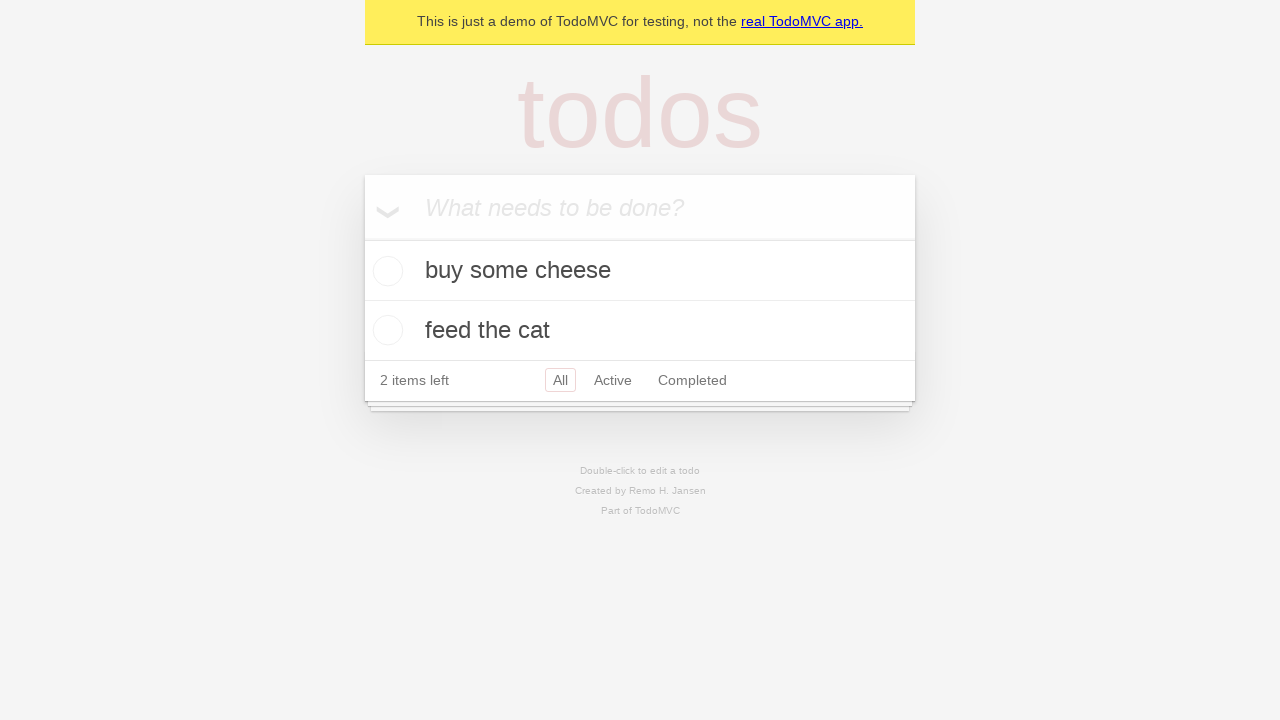

Marked first todo item as complete at (385, 271) on internal:testid=[data-testid="todo-item"s] >> nth=0 >> internal:role=checkbox
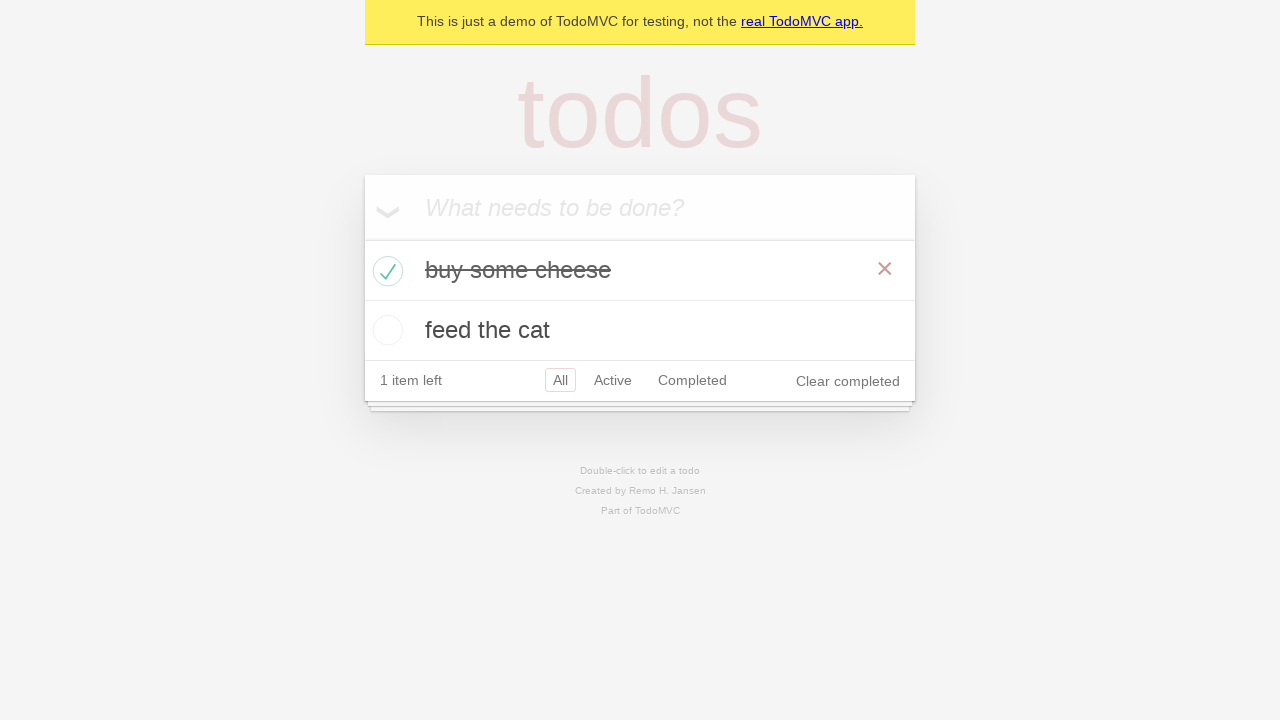

Located second todo item
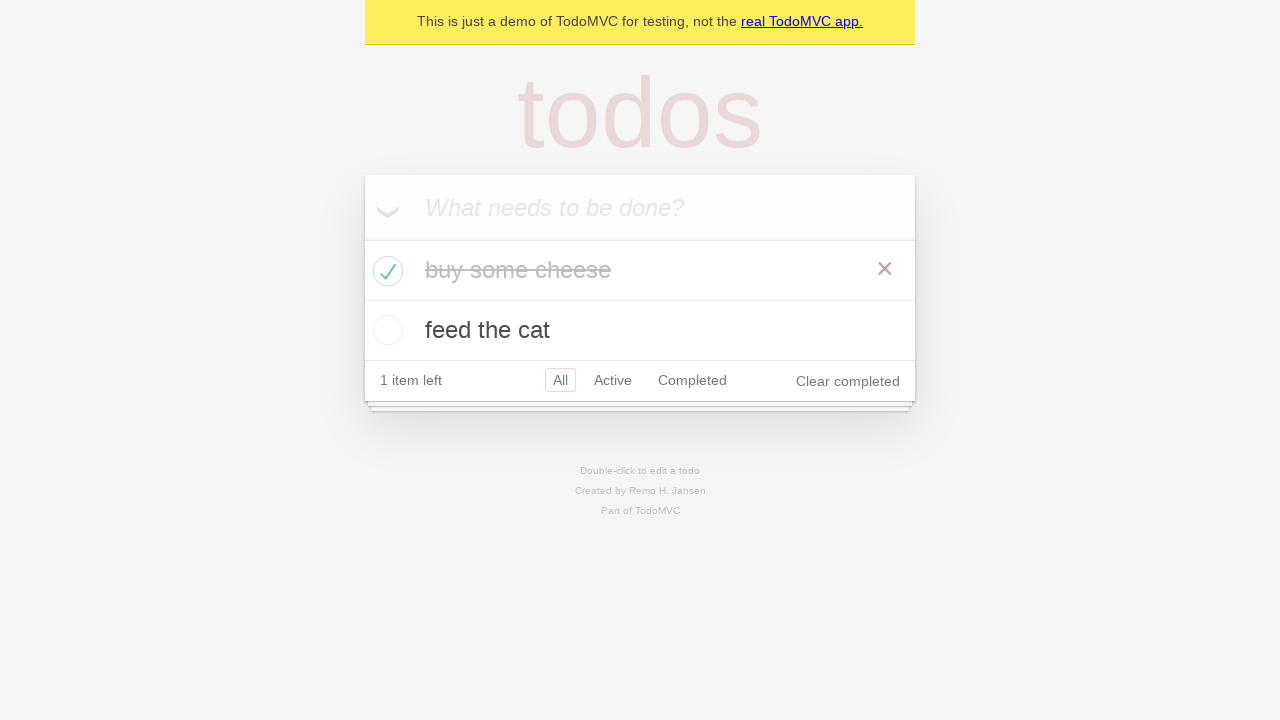

Marked second todo item as complete at (385, 330) on internal:testid=[data-testid="todo-item"s] >> nth=1 >> internal:role=checkbox
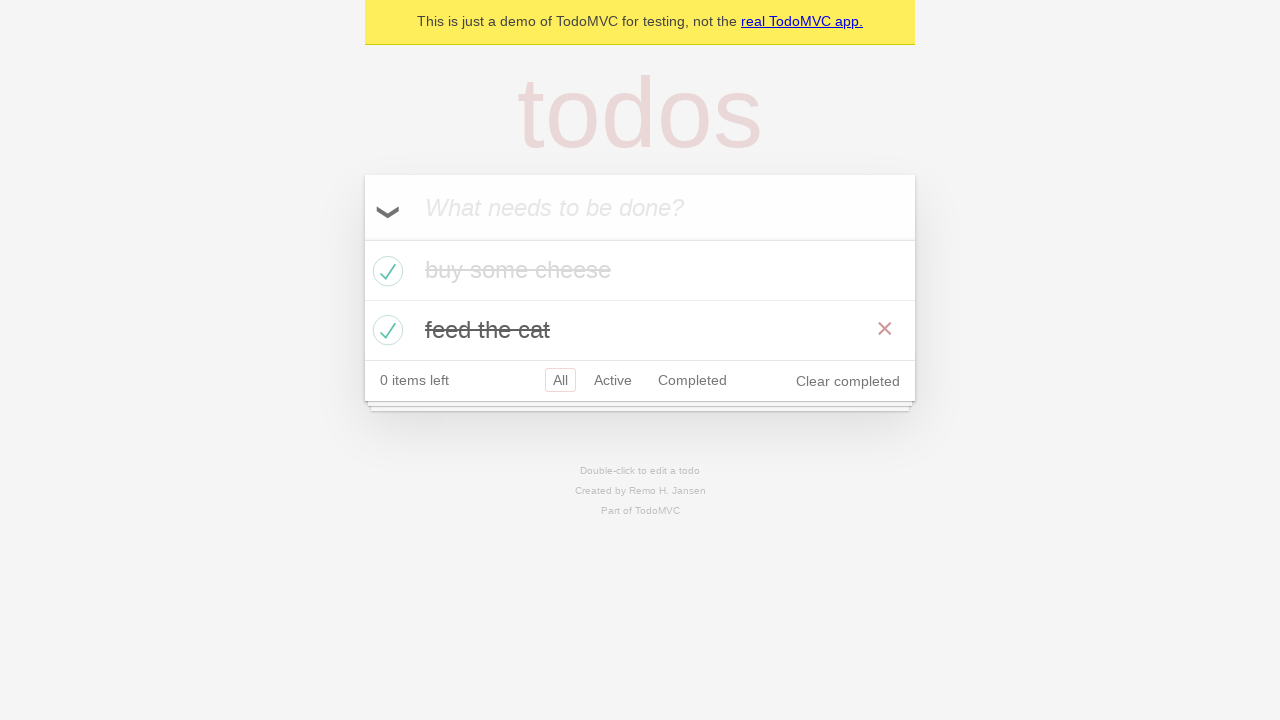

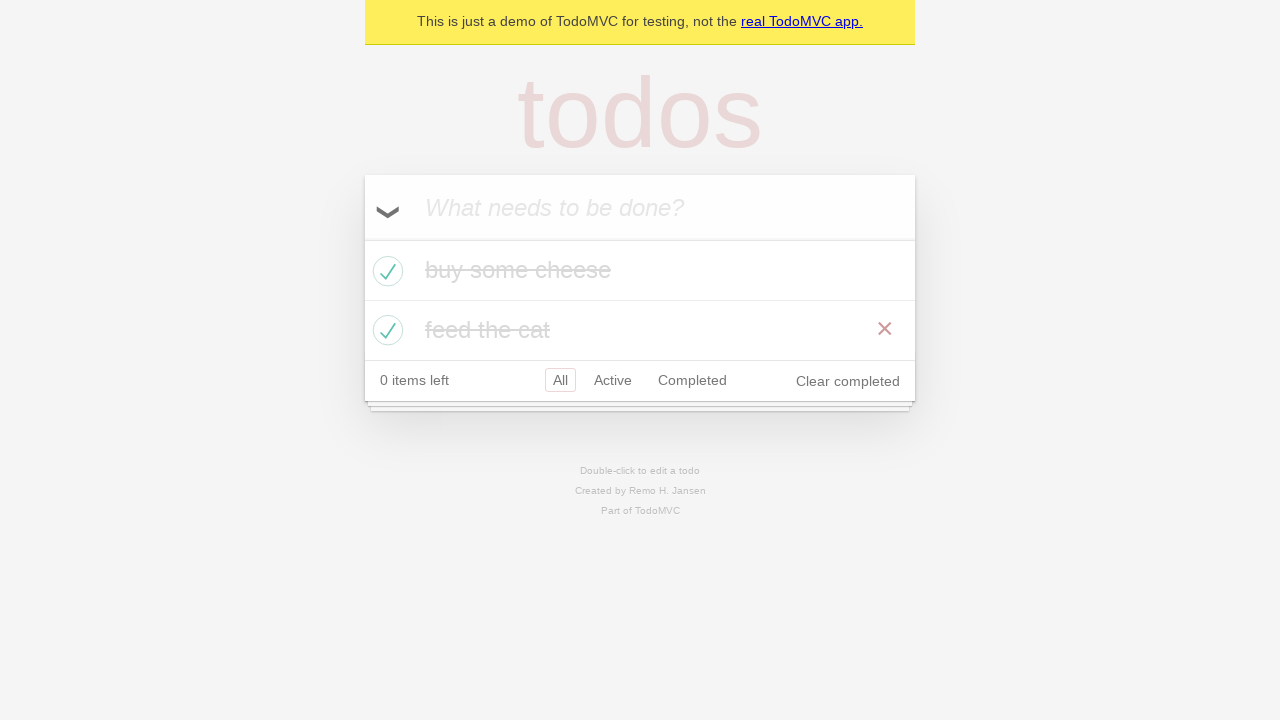